Tests editing a todo item by double-clicking, filling new text, and pressing Enter

Starting URL: https://demo.playwright.dev/todomvc

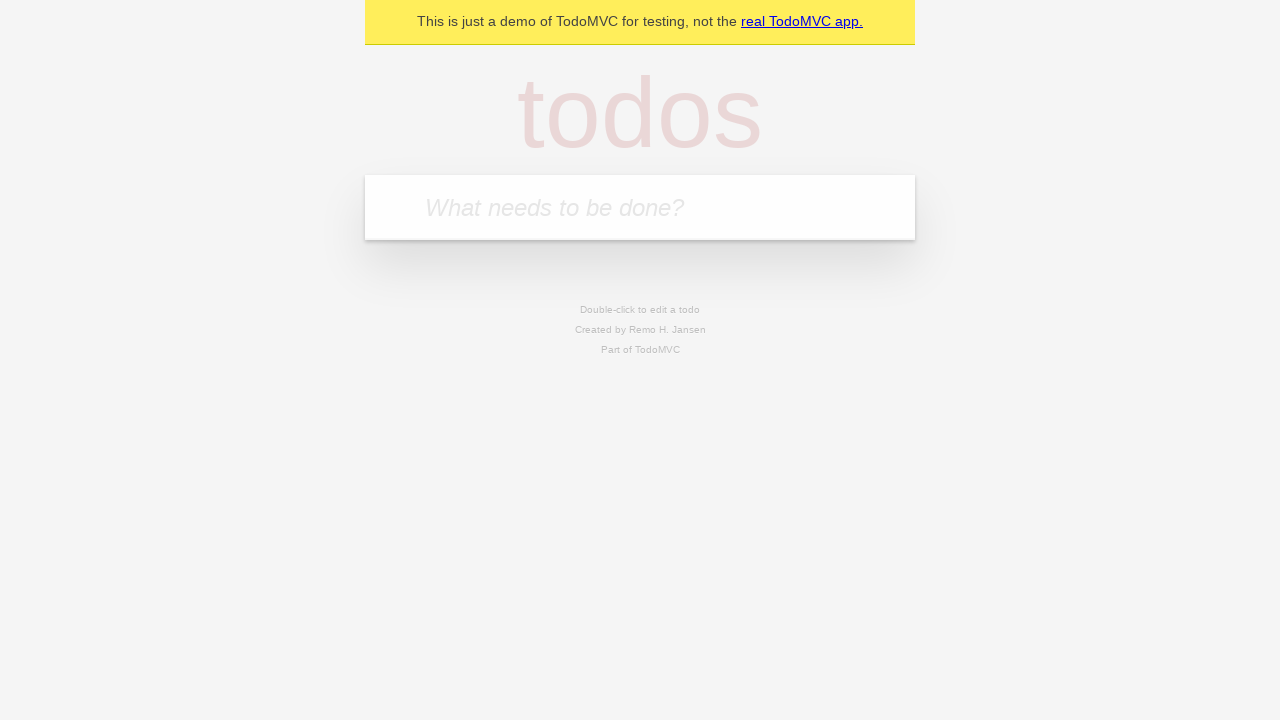

Filled new todo input with 'buy some cheese' on .new-todo
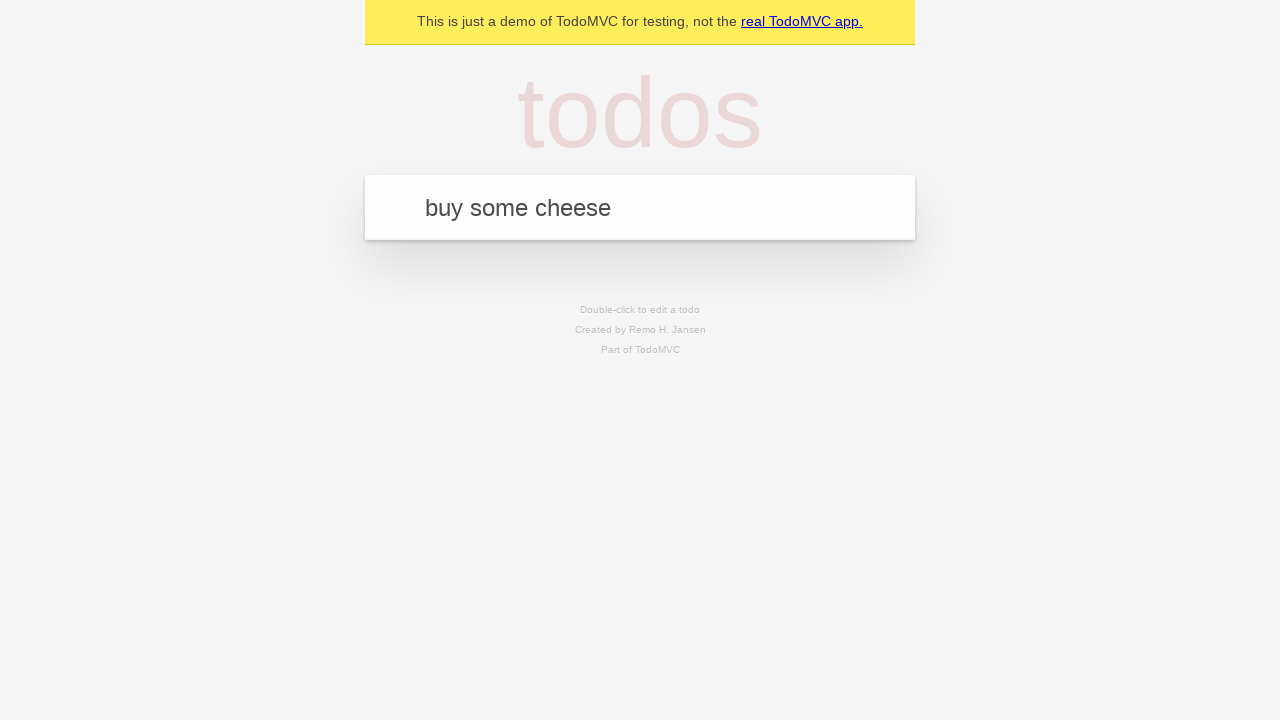

Pressed Enter to create first todo on .new-todo
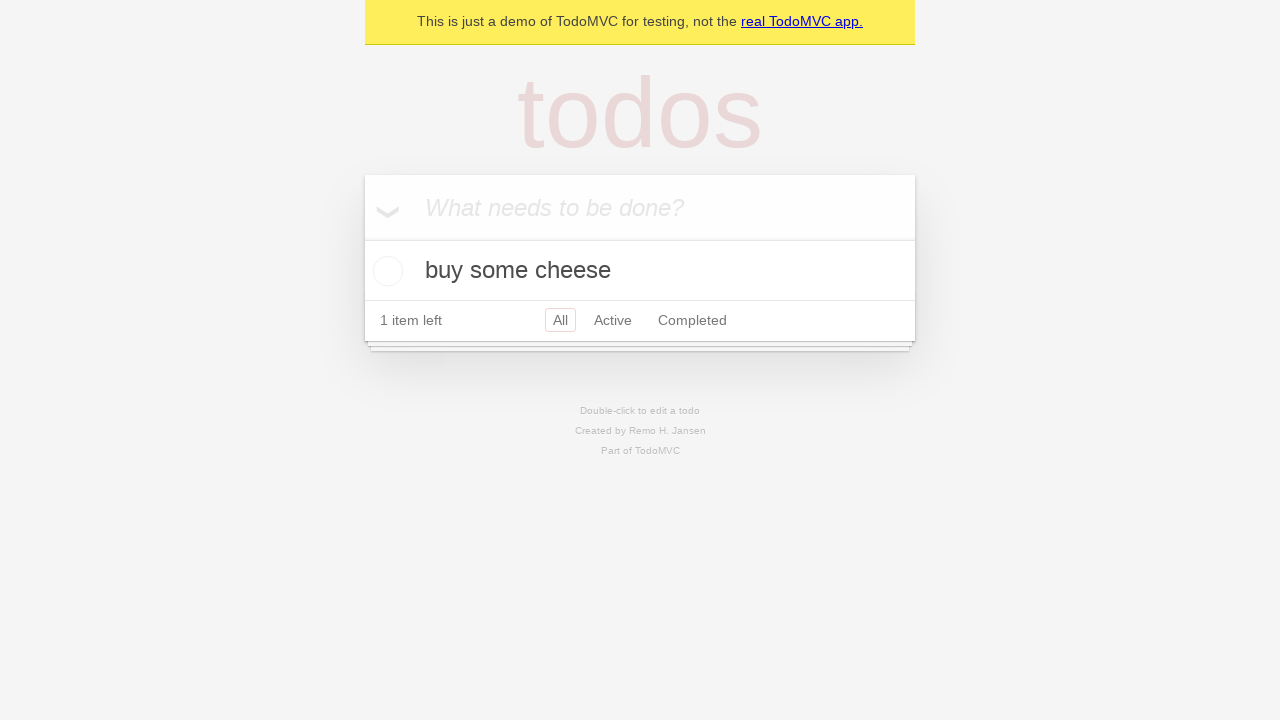

Filled new todo input with 'feed the cat' on .new-todo
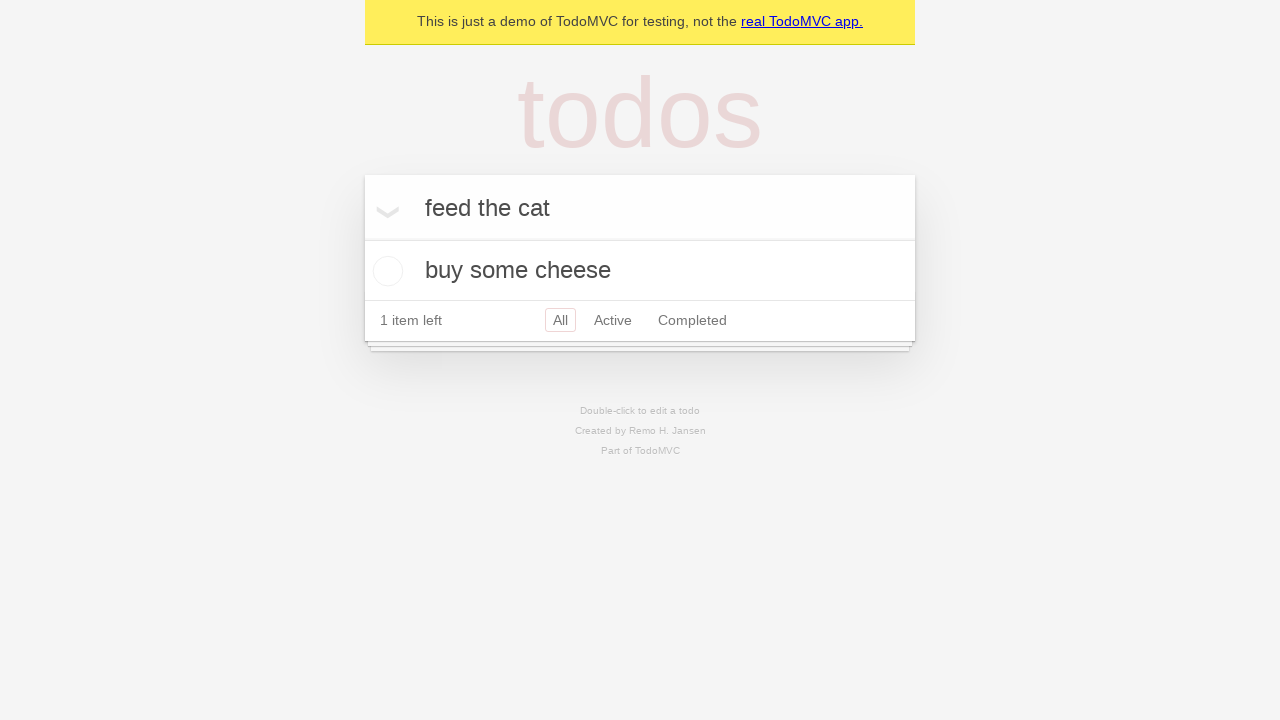

Pressed Enter to create second todo on .new-todo
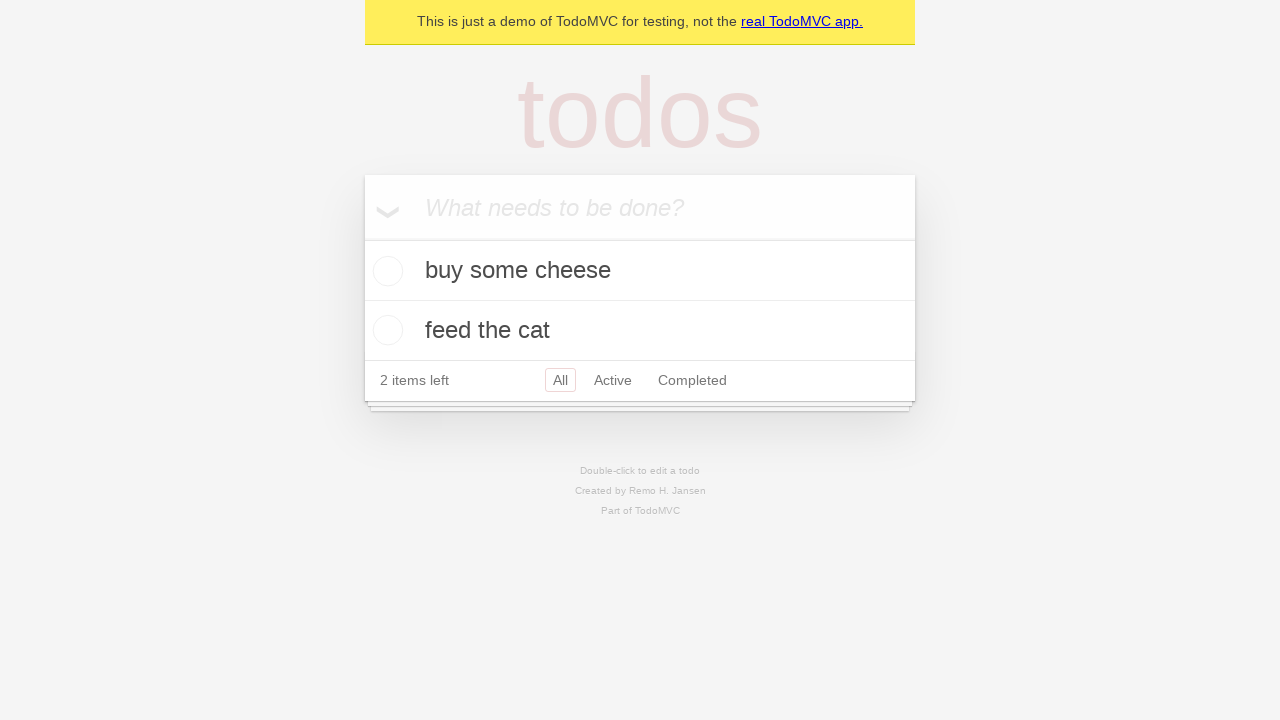

Filled new todo input with 'book a doctors appointment' on .new-todo
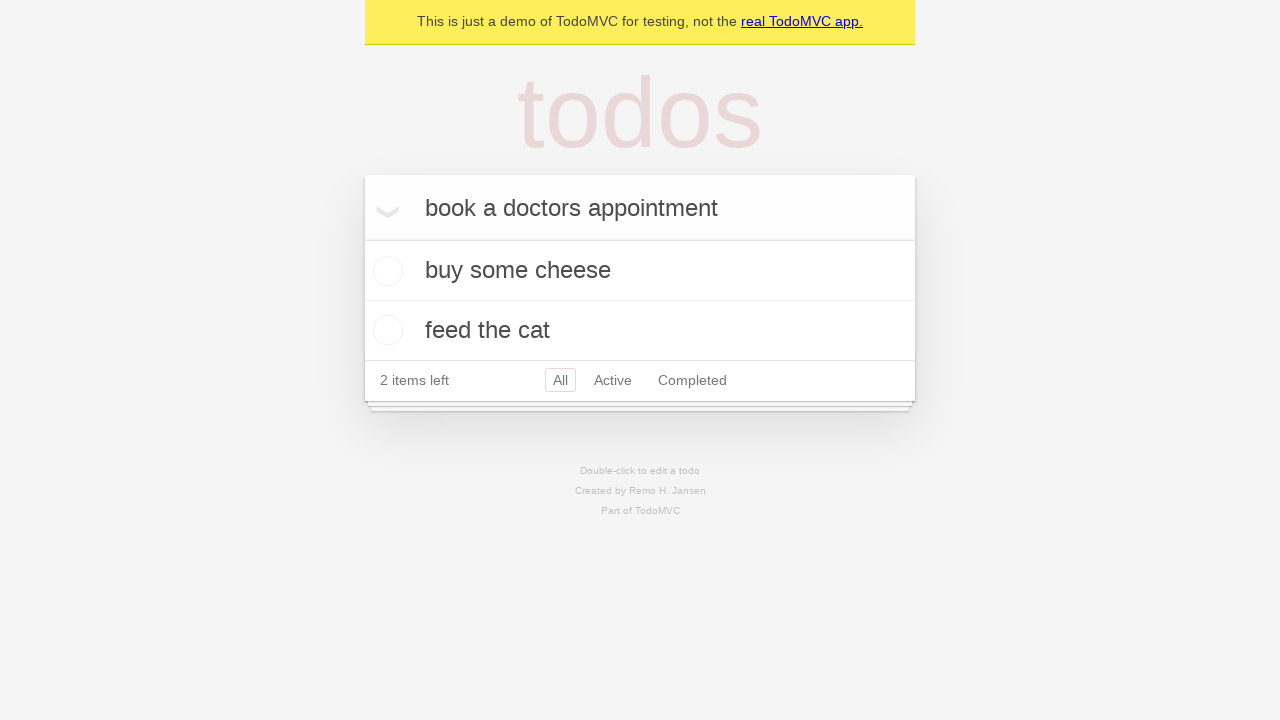

Pressed Enter to create third todo on .new-todo
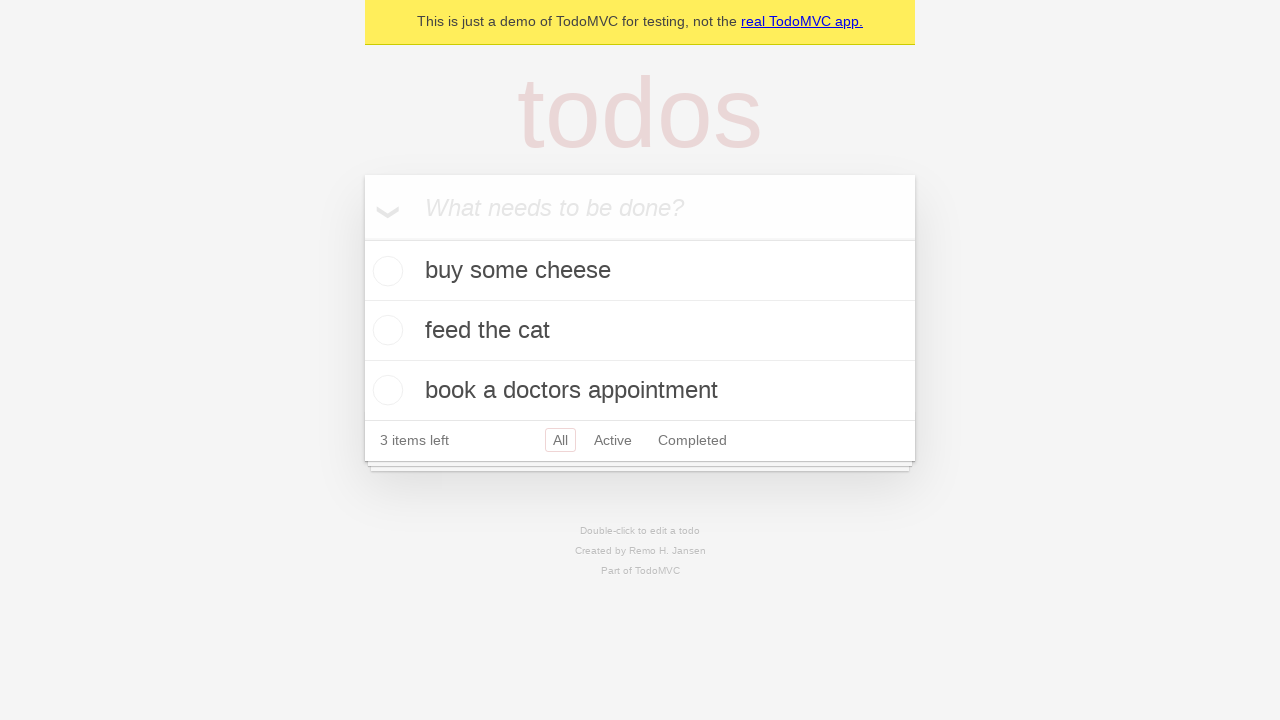

Waited for third todo item to be added to the list
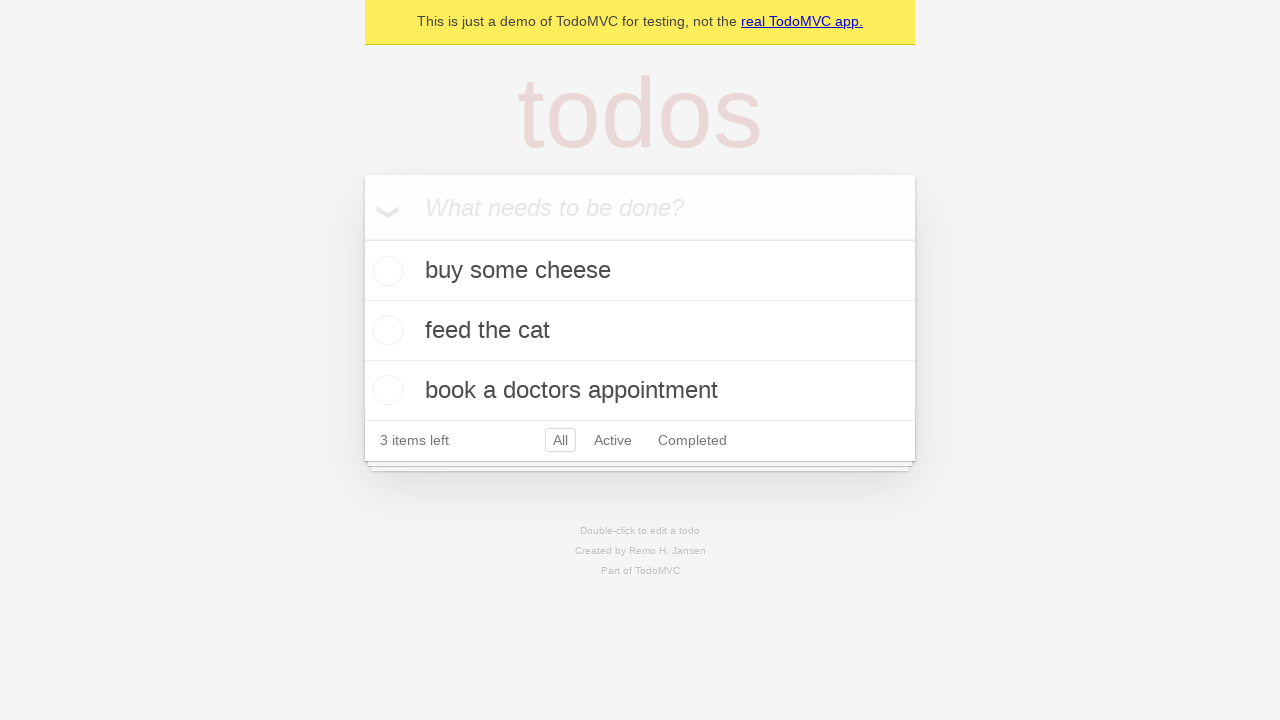

Double-clicked second todo item to enter edit mode at (640, 331) on .todo-list li >> nth=1
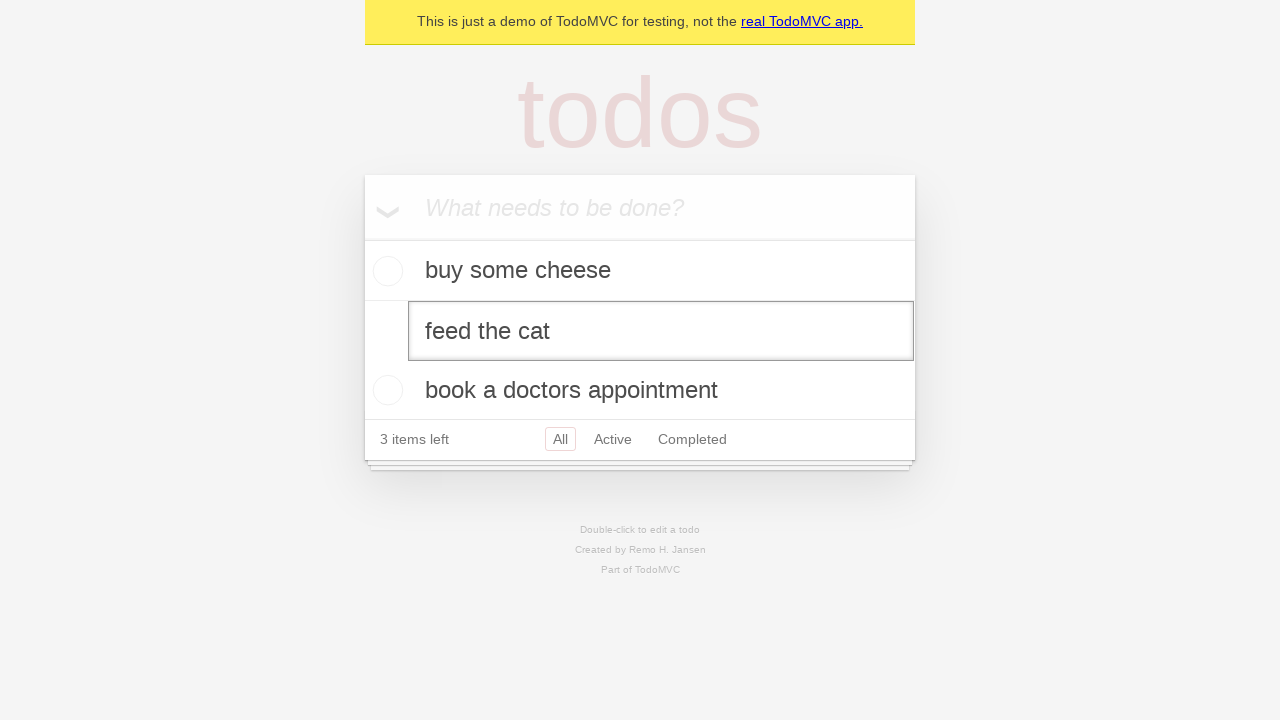

Filled edit field with 'buy some sausages' on .todo-list li >> nth=1 >> .edit
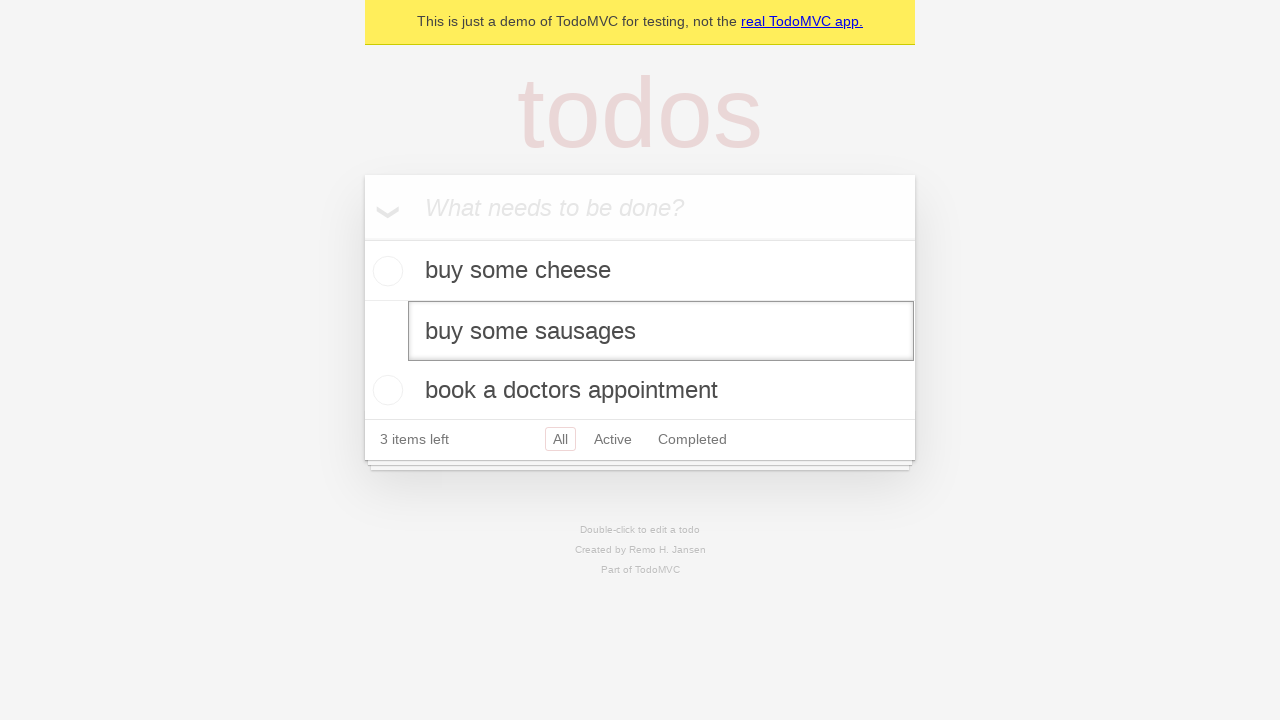

Pressed Enter to save edited todo item on .todo-list li >> nth=1 >> .edit
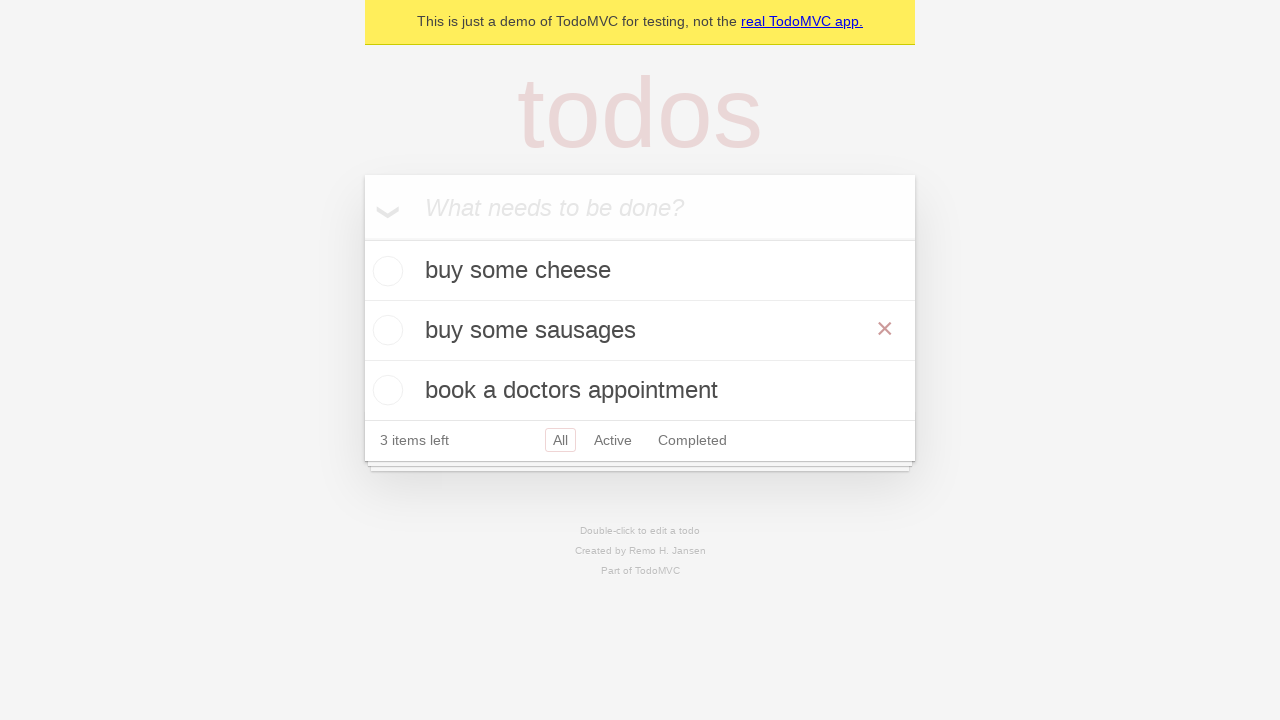

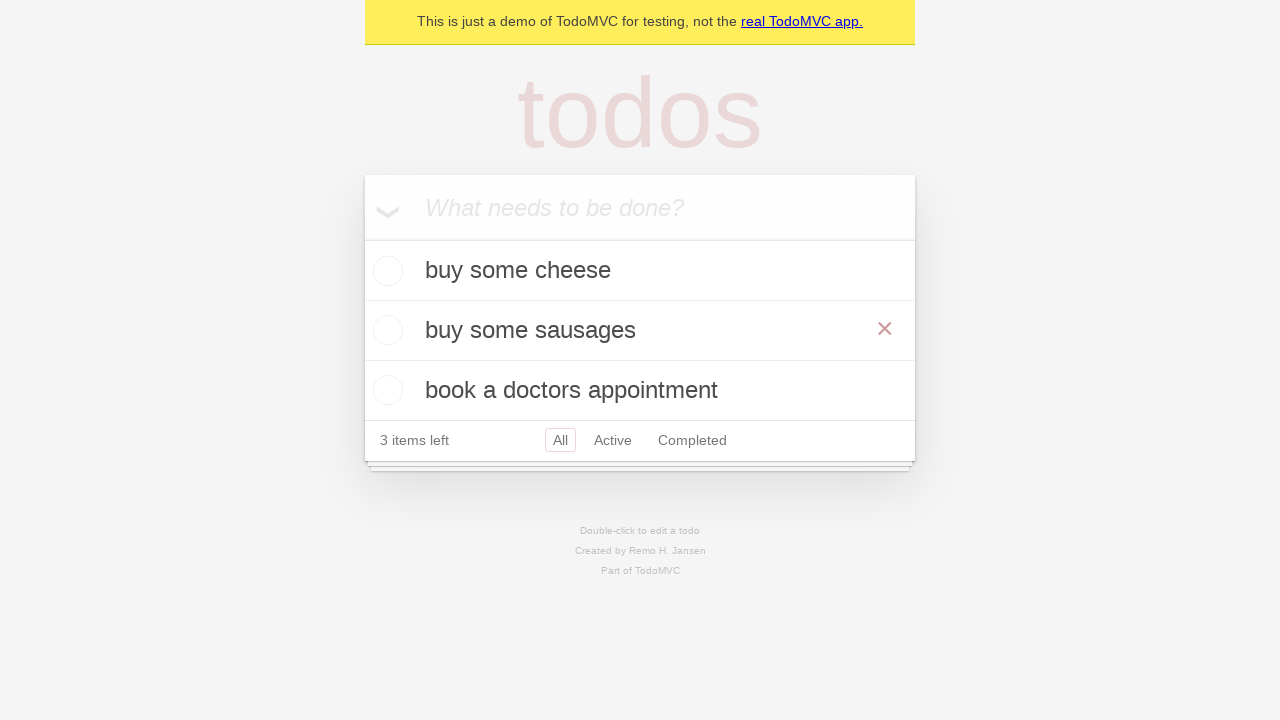